Tests drag and drop functionality on a Telerik demo page by dragging an item from a tree view to a price checker area and verifying the price update

Starting URL: https://demos.telerik.com/aspnet-ajax/treeview/examples/overview/defaultcs.aspx

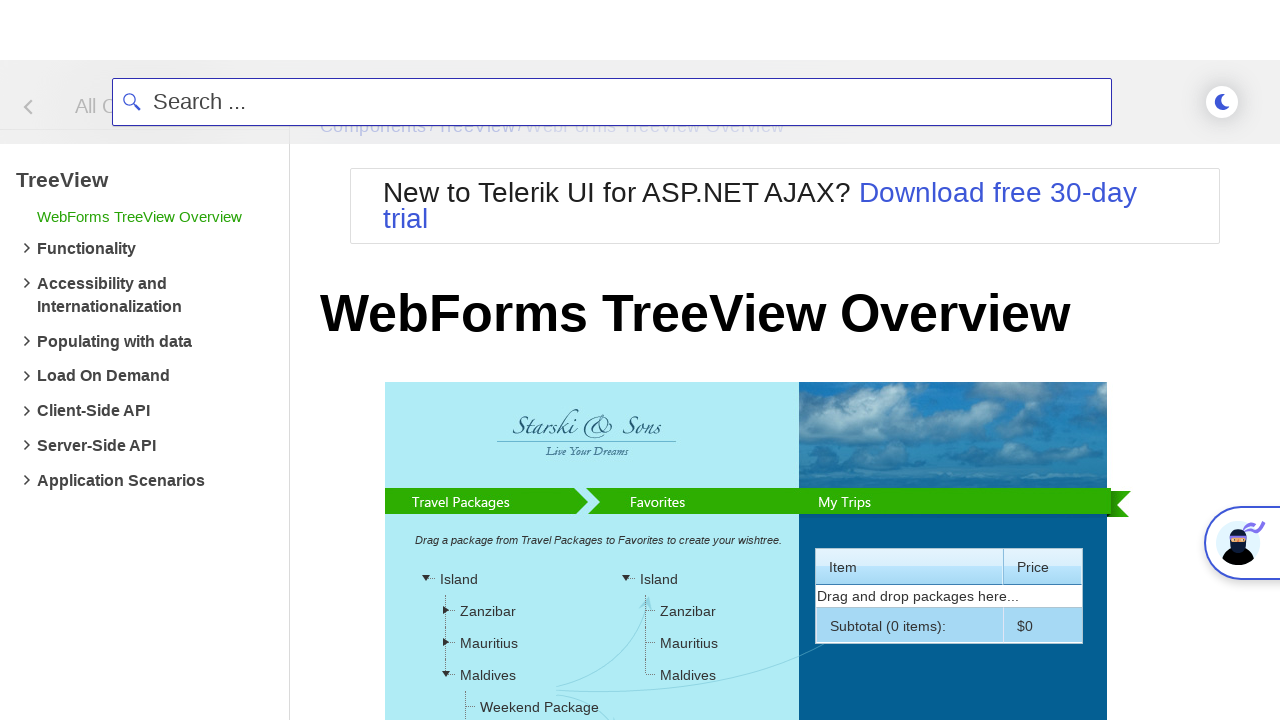

Tree view item loaded
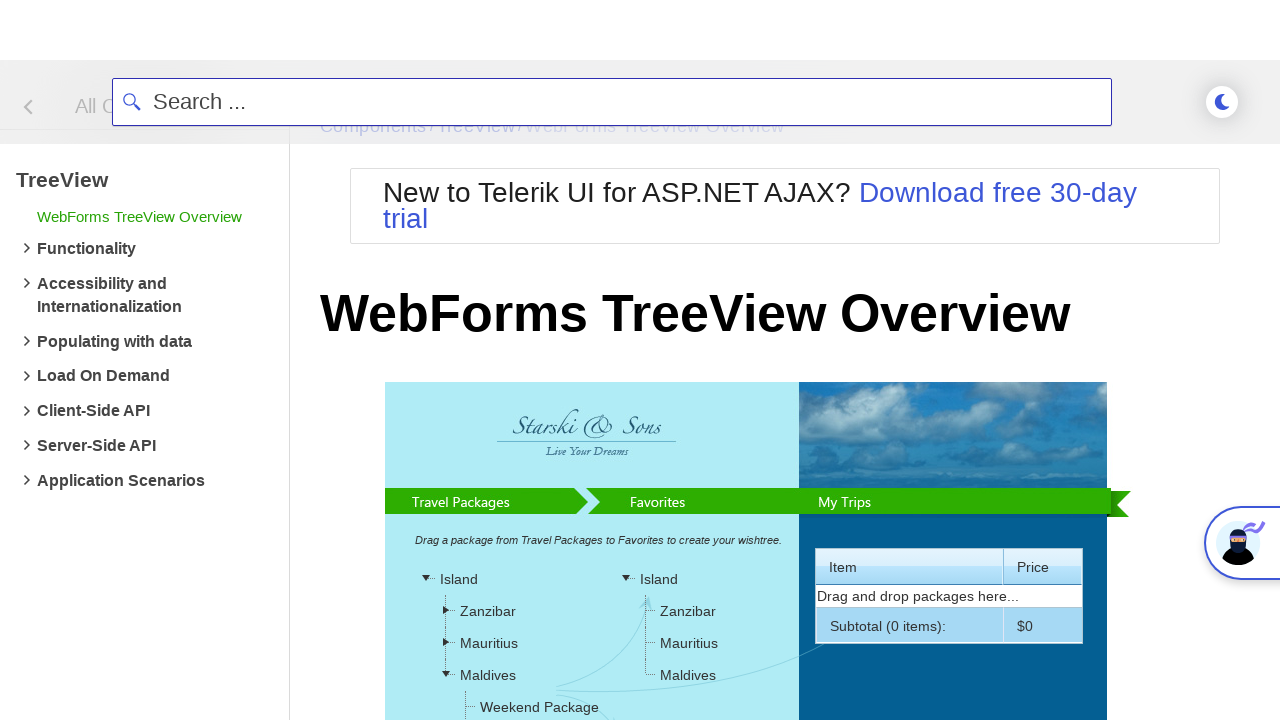

Price checker area loaded
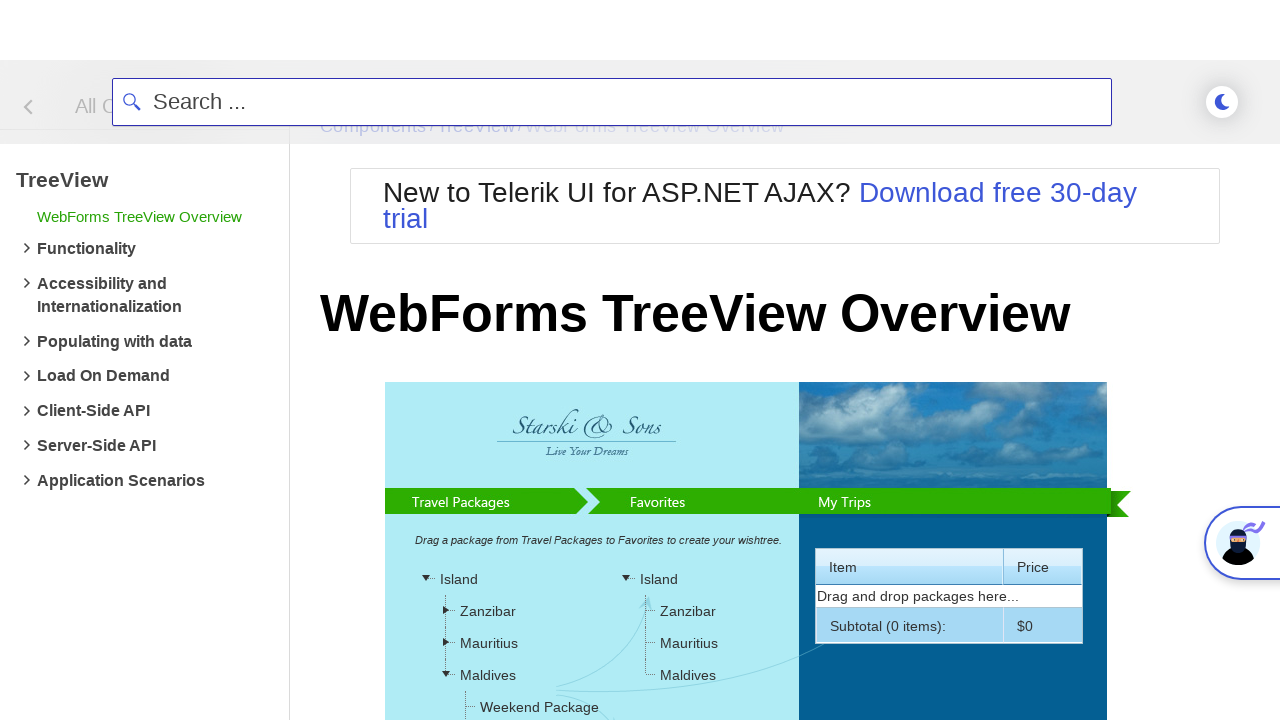

Located source element in tree view
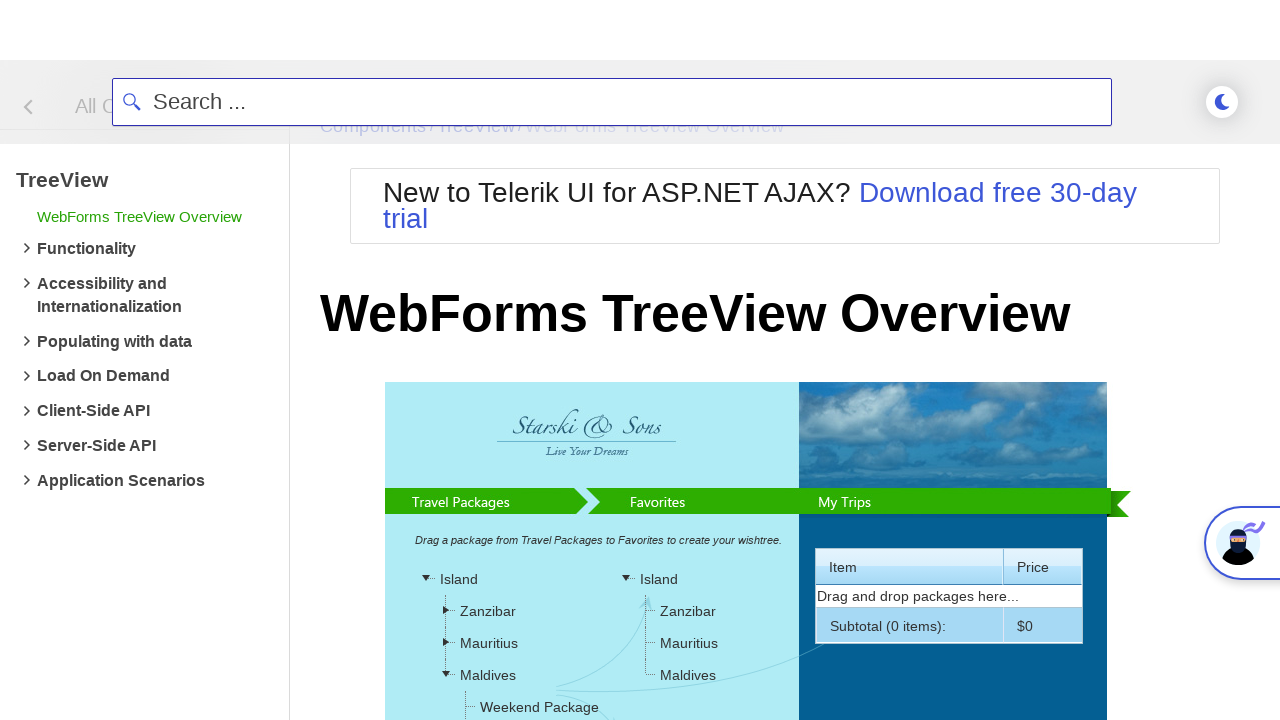

Located target price checker element
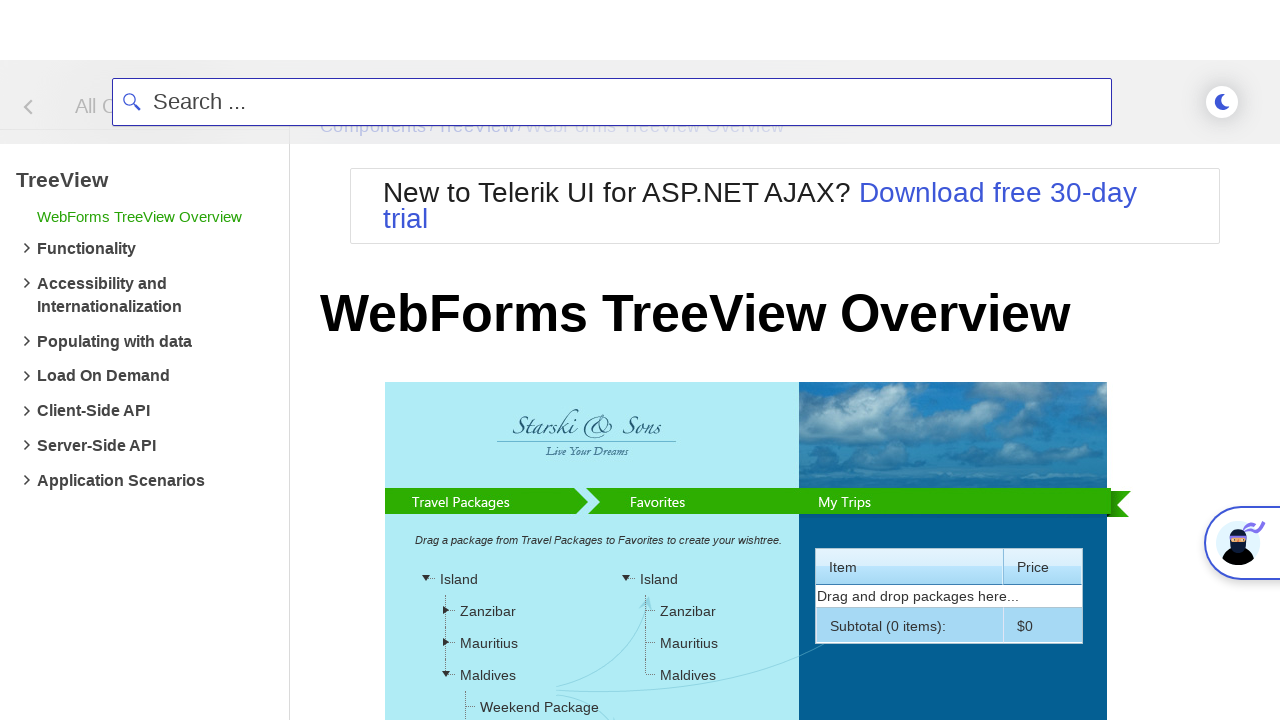

Dragged tree view item to price checker area at (687, 360)
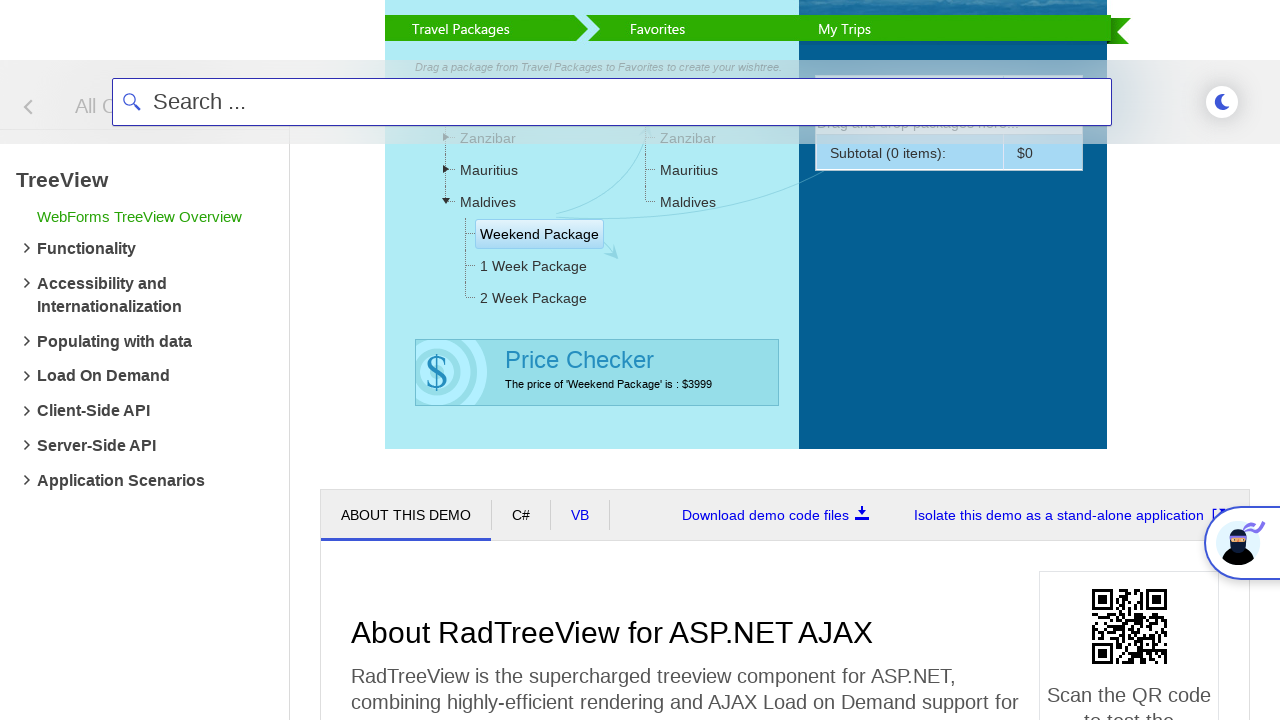

Waited 5 seconds for price to update
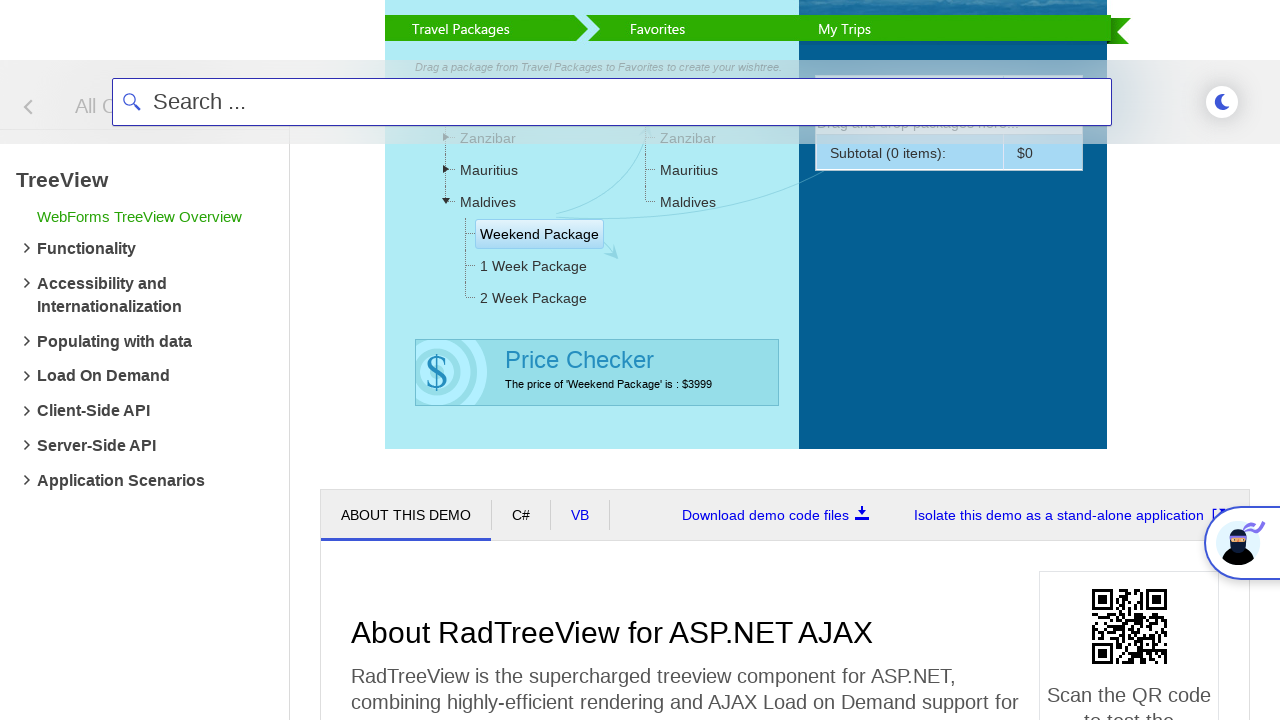

Price label appeared, verifying price update completed
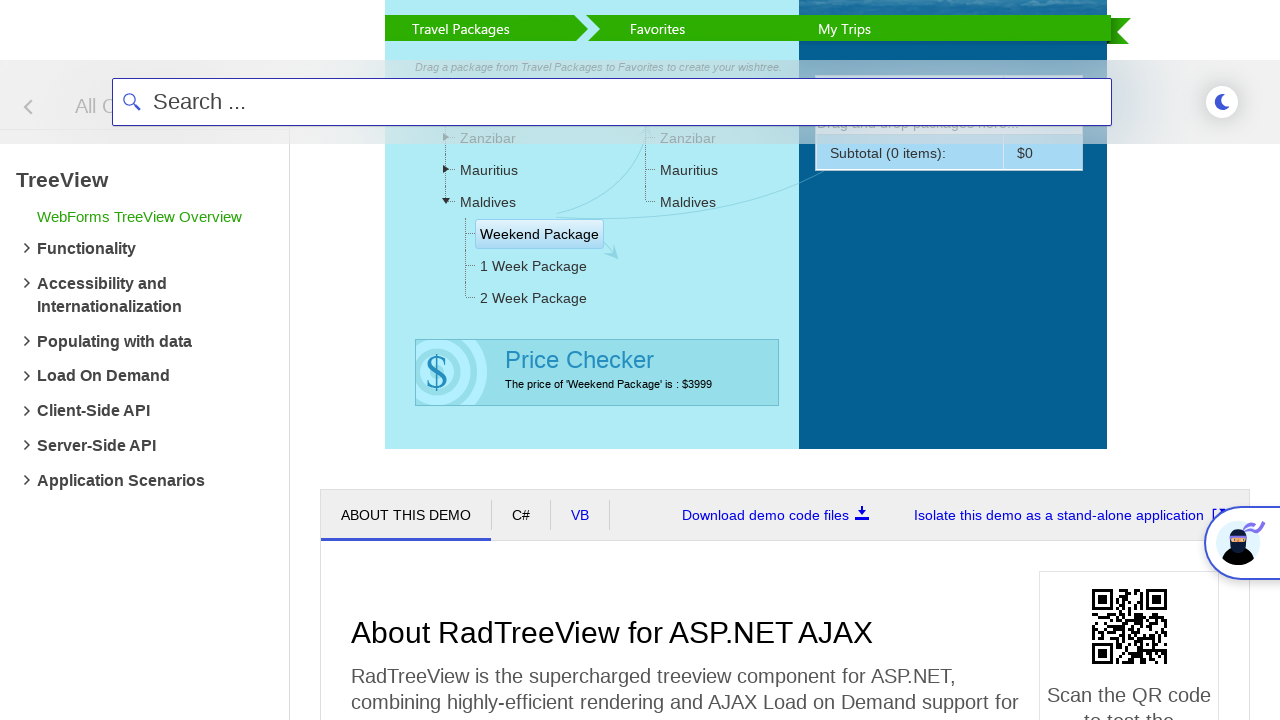

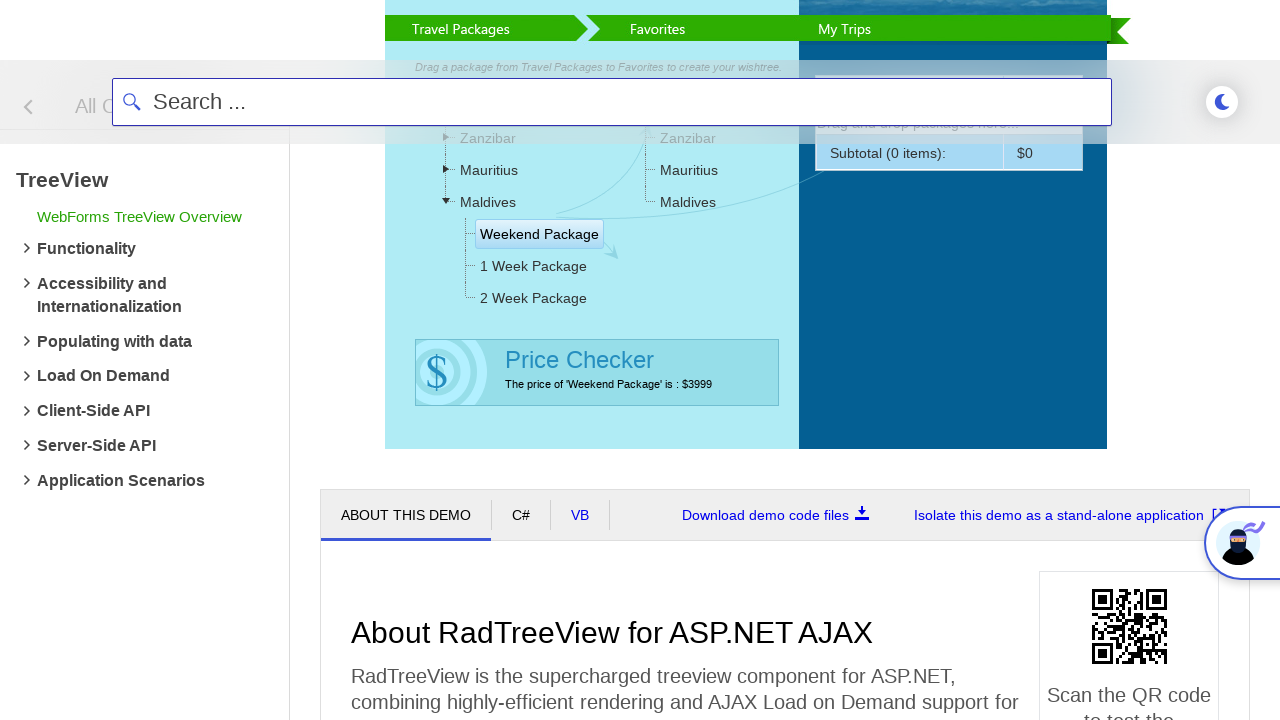